Tests JavaScript alert handling by clicking a button to trigger an alert and then accepting it

Starting URL: https://demo.automationtesting.in/Alerts.html

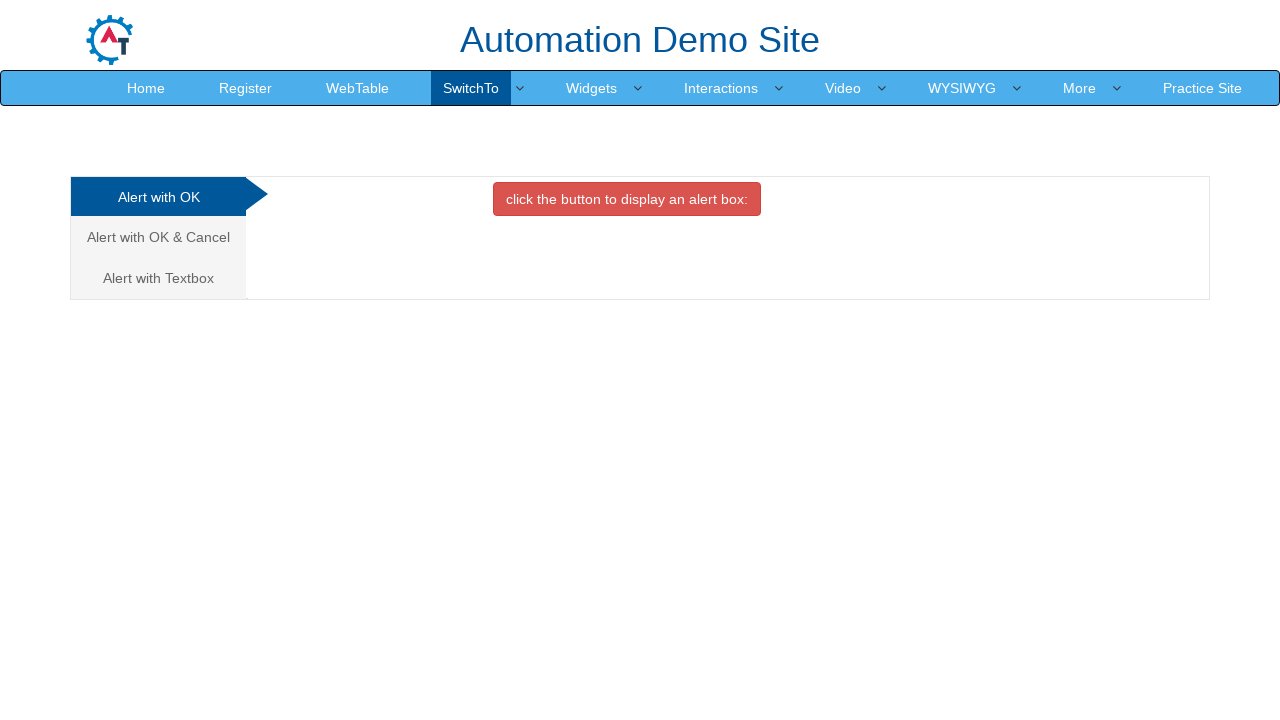

Clicked the second analytics link to navigate to Alert with OK tab at (158, 237) on (//a[@class='analystic'])[2]
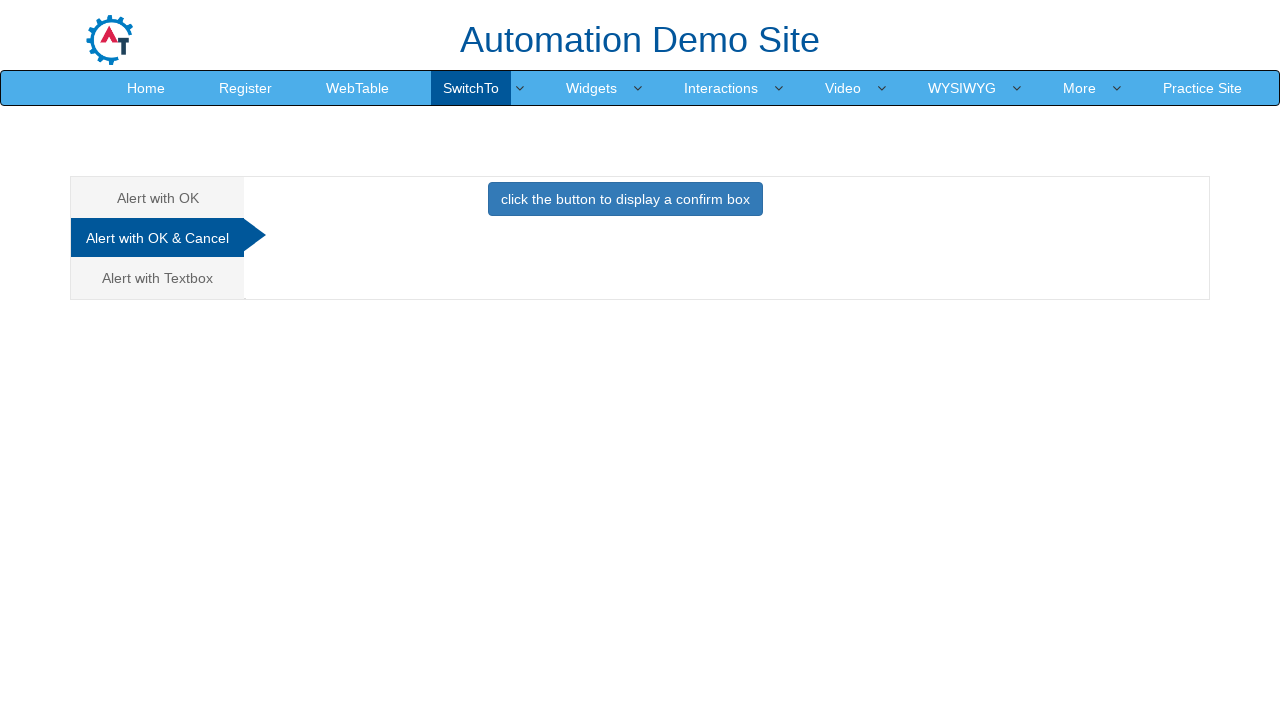

Clicked the button to trigger the JavaScript alert at (625, 199) on button.btn.btn-primary
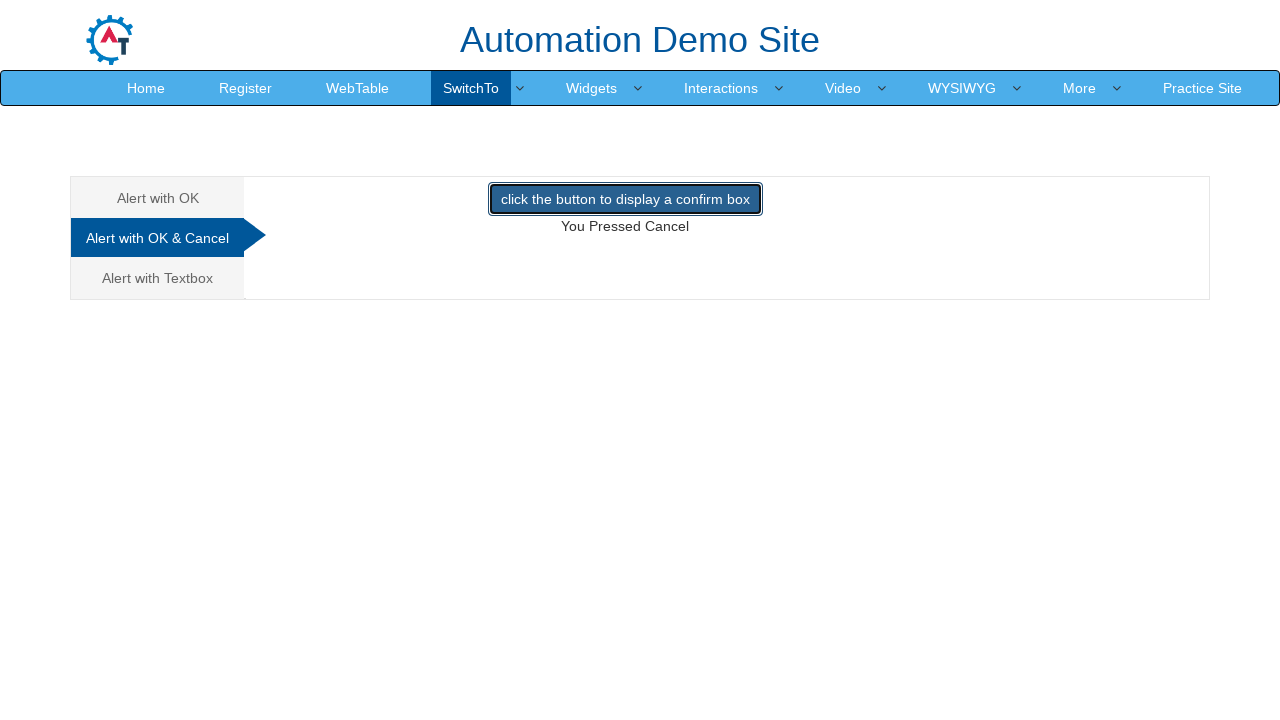

Set up dialog handler to accept the alert
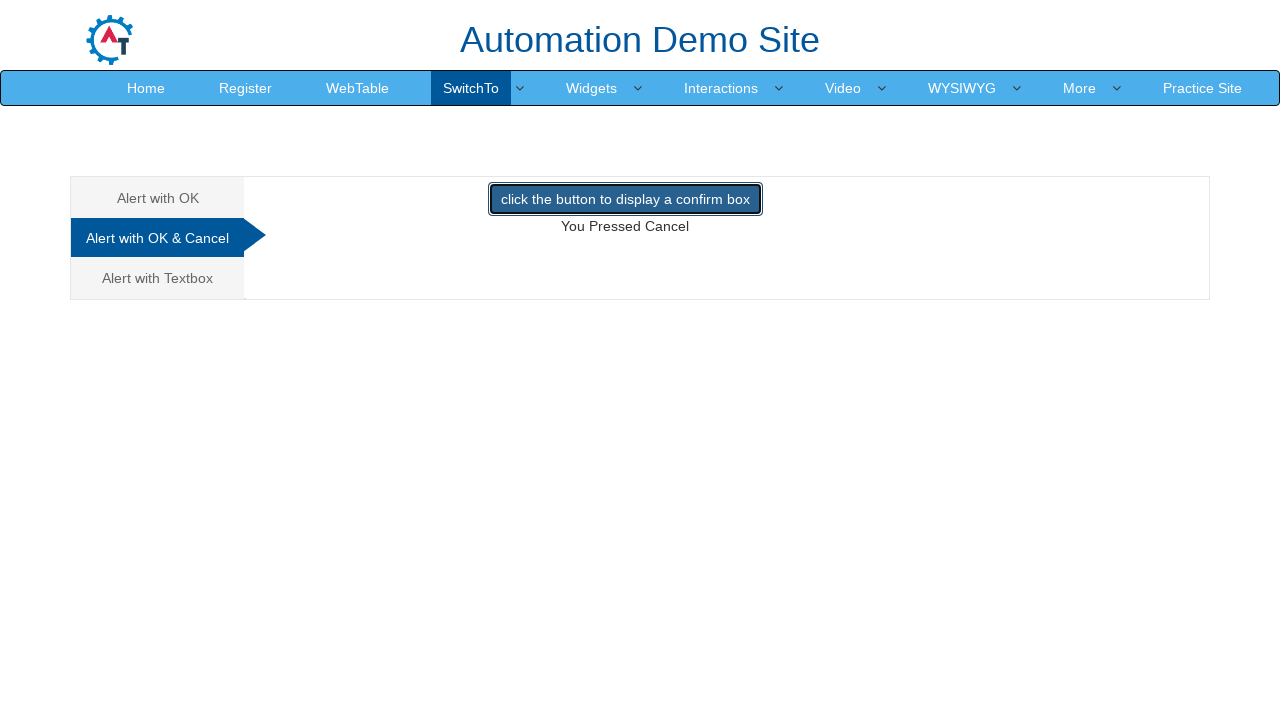

Waited 500ms to ensure dialog appears and is handled
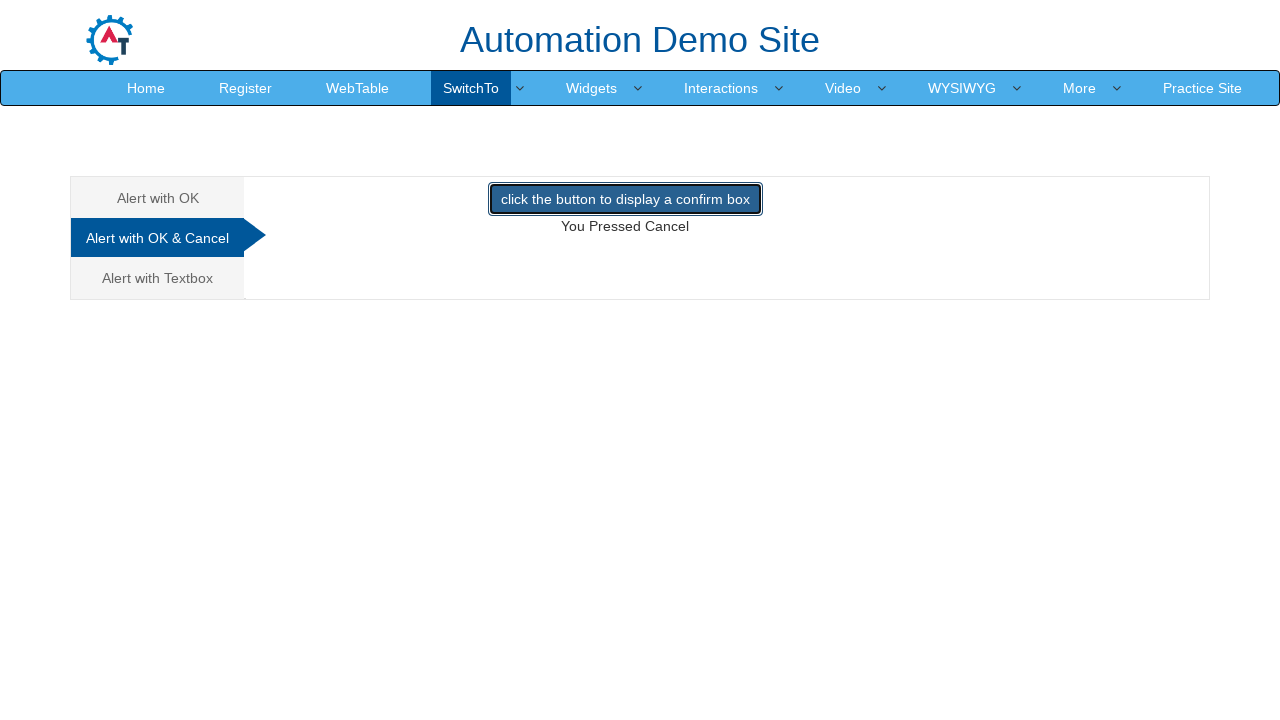

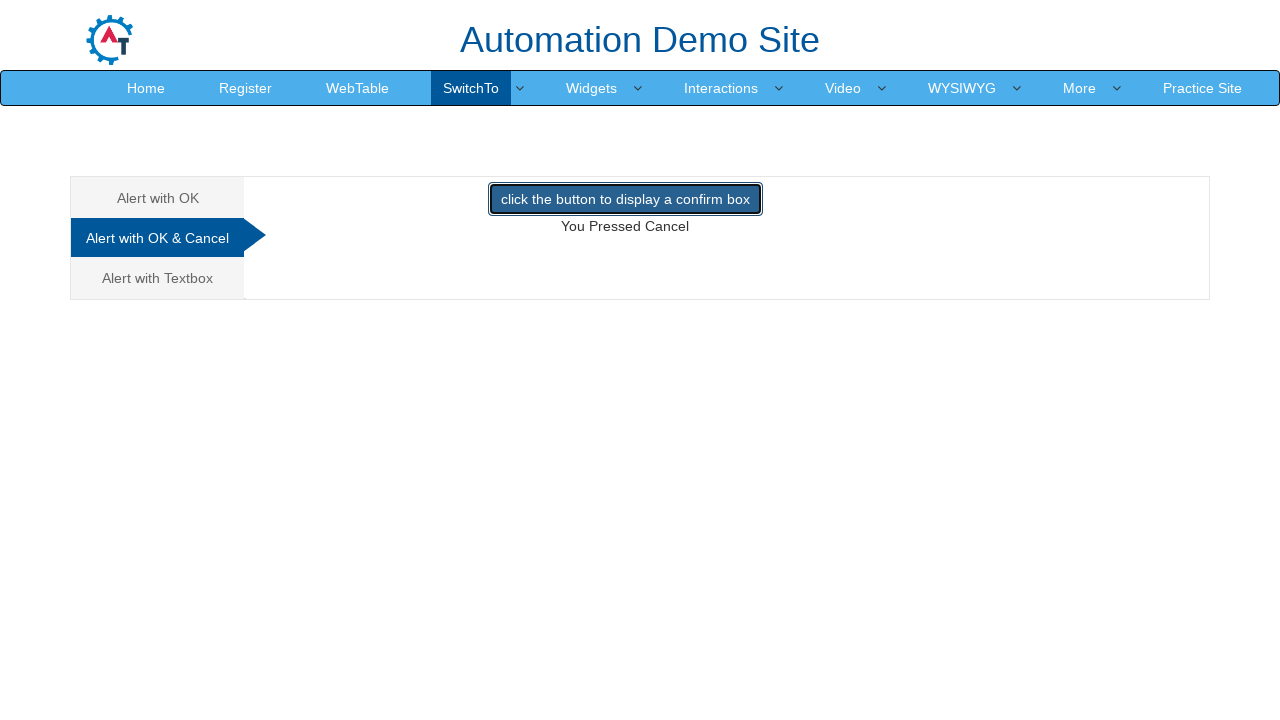